Comprehensive test of various web elements including radio buttons, text fields, dropdowns, checkboxes, window handling, alerts, and table data extraction on a practice automation page

Starting URL: https://rahulshettyacademy.com/AutomationPractice/

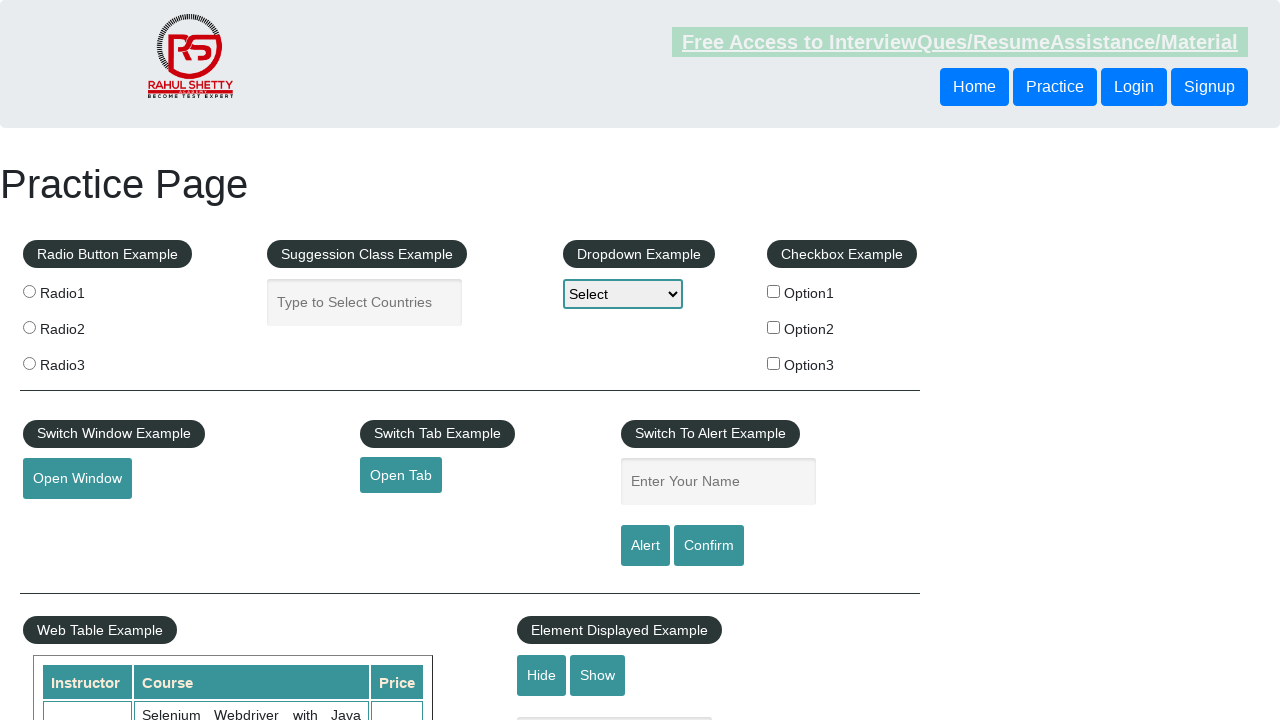

Clicked first radio button at (29, 291) on (//input[@name='radioButton'])[1]
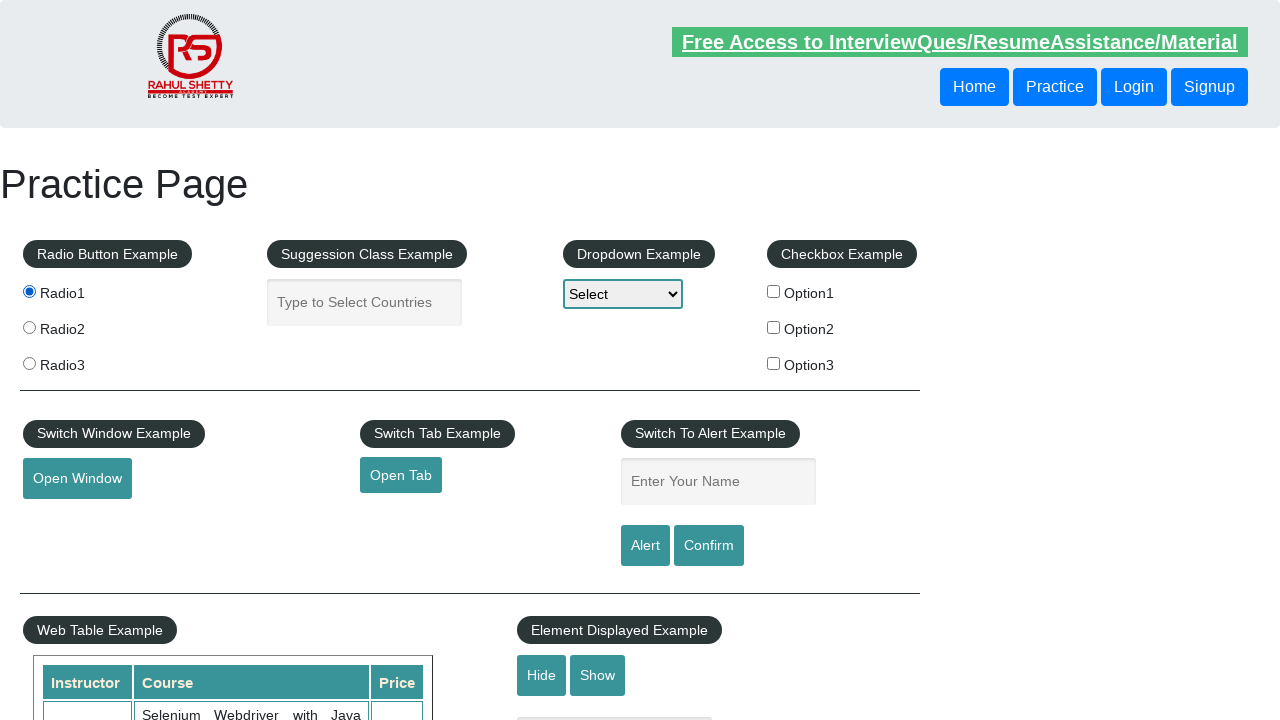

Filled autocomplete field with 'india' on #autocomplete
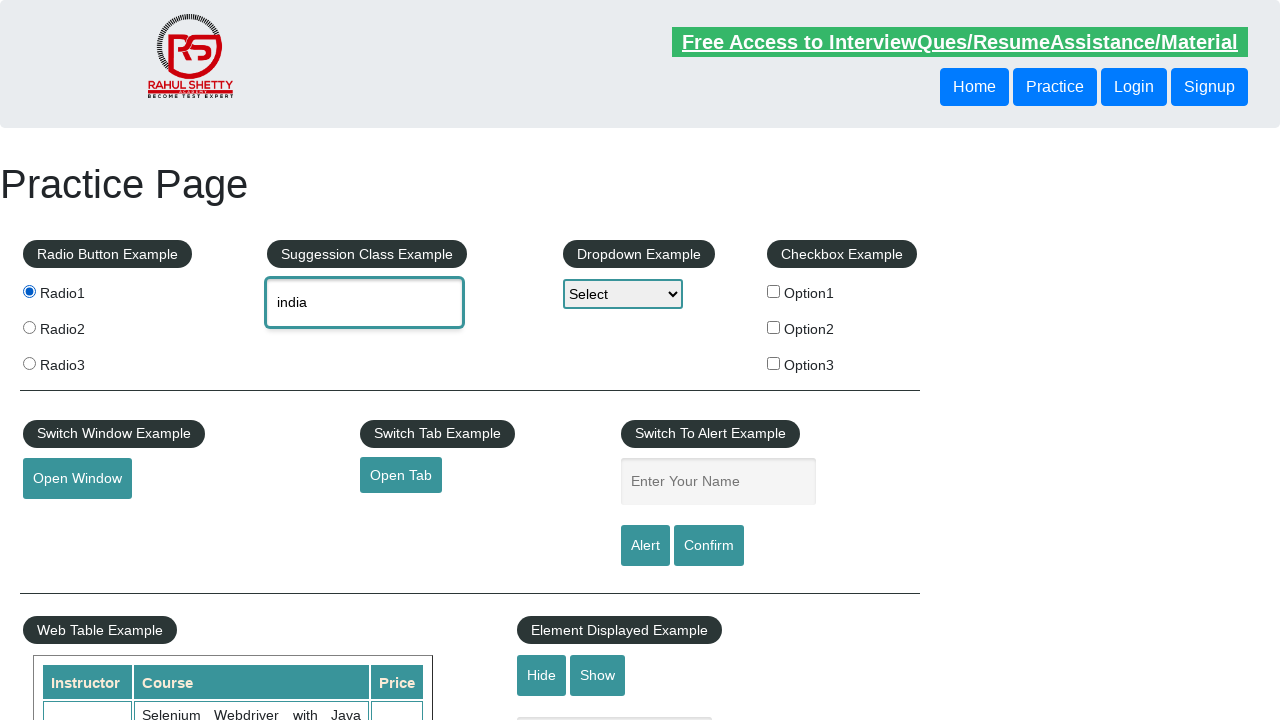

Selected option from dropdown by index 1 on #dropdown-class-example
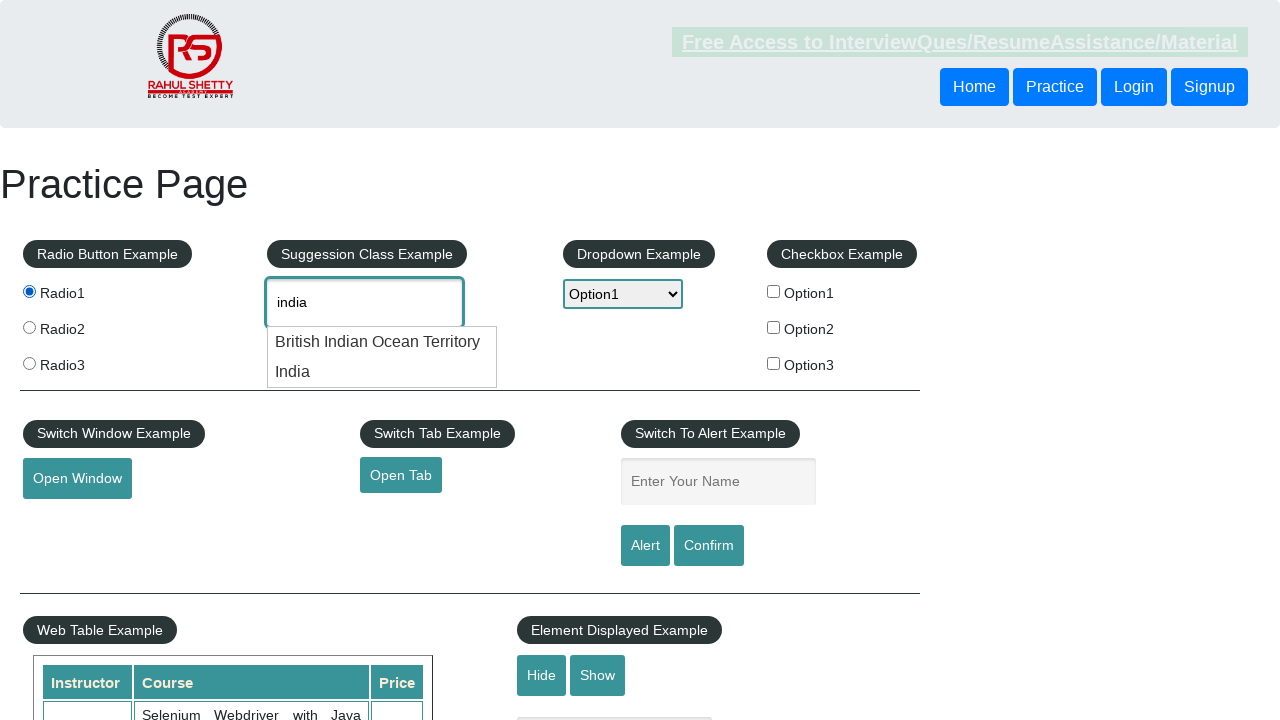

Clicked checkbox option 1 at (774, 291) on #checkBoxOption1
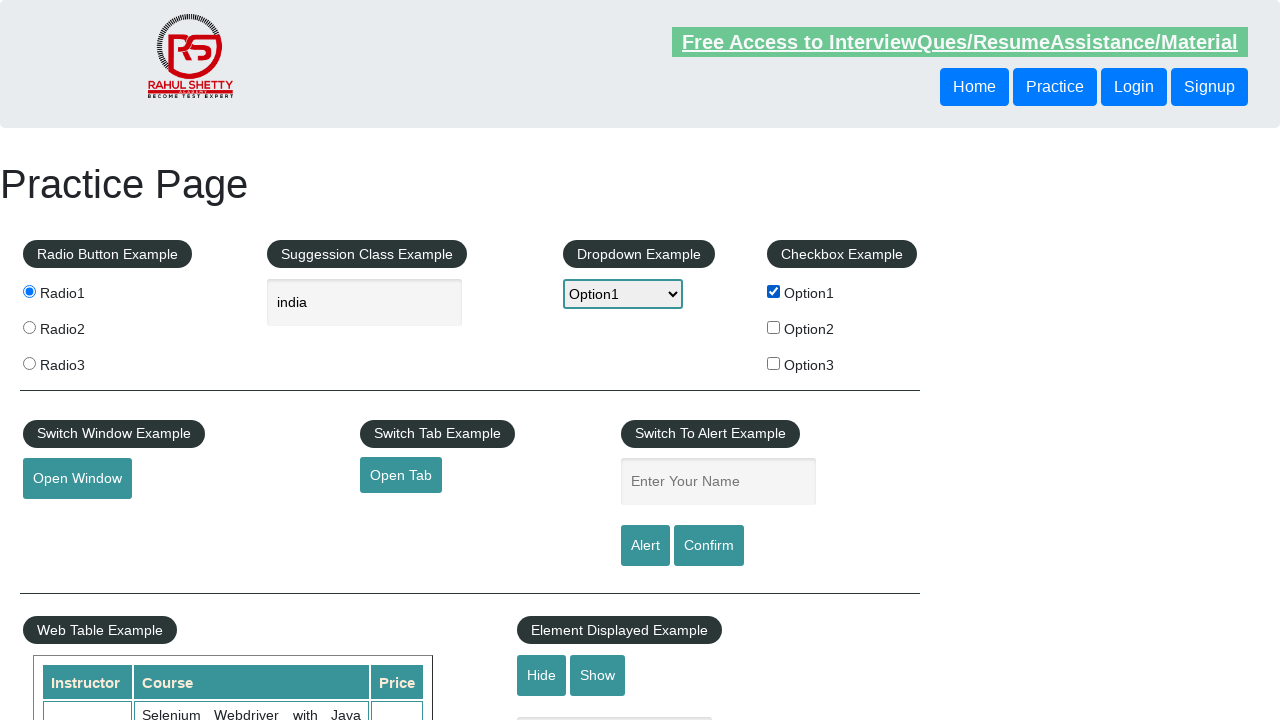

Clicked checkbox option 2 at (774, 327) on #checkBoxOption2
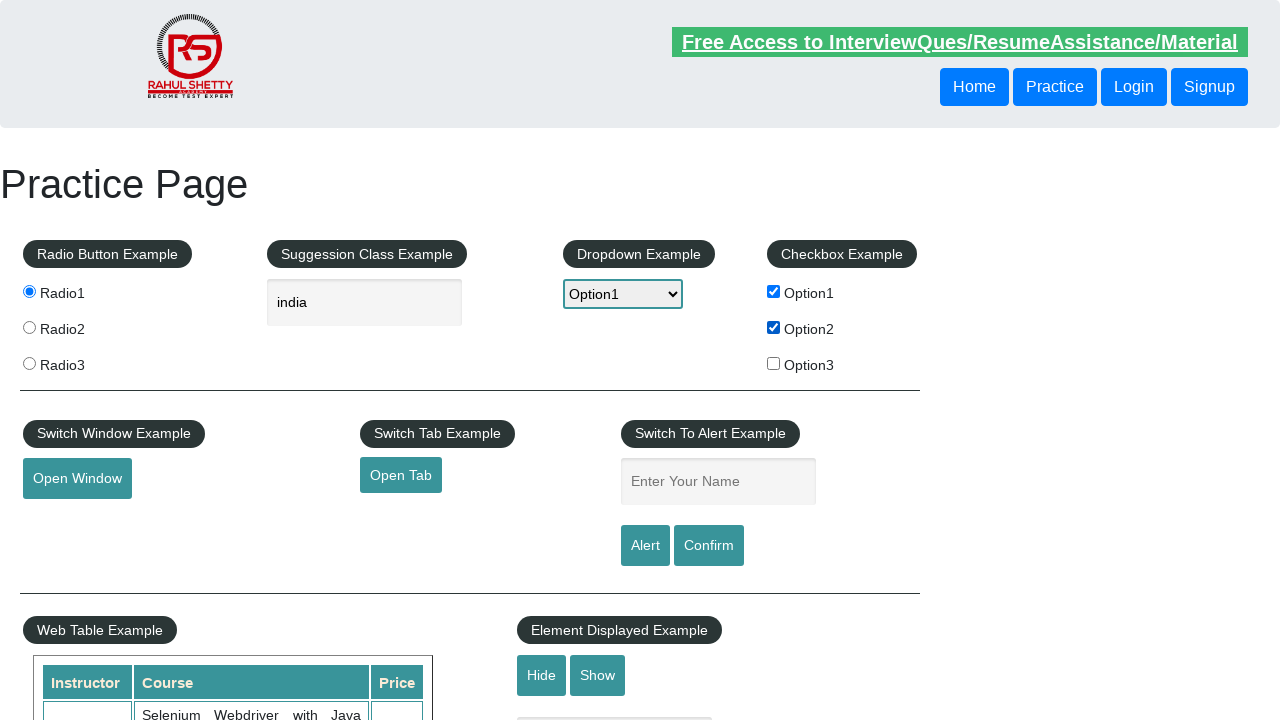

Clicked checkbox option 3 at (774, 363) on #checkBoxOption3
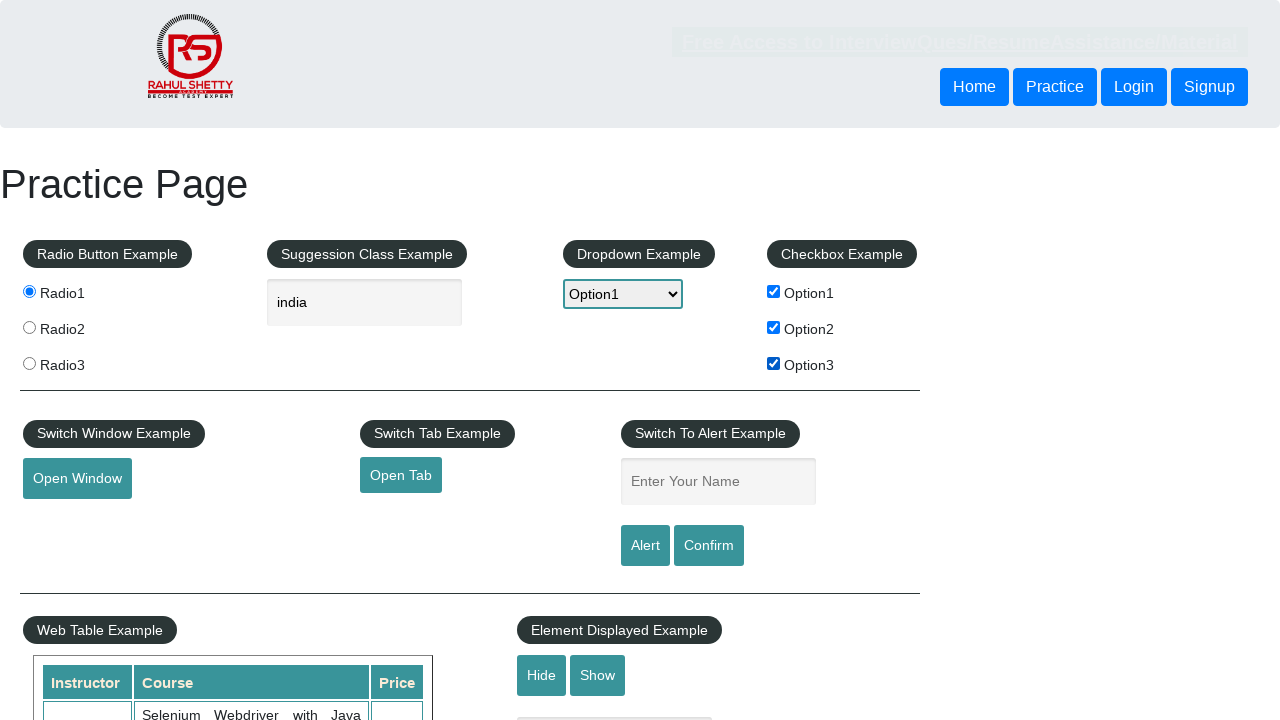

Opened new window at (77, 479) on button:text('Open Window')
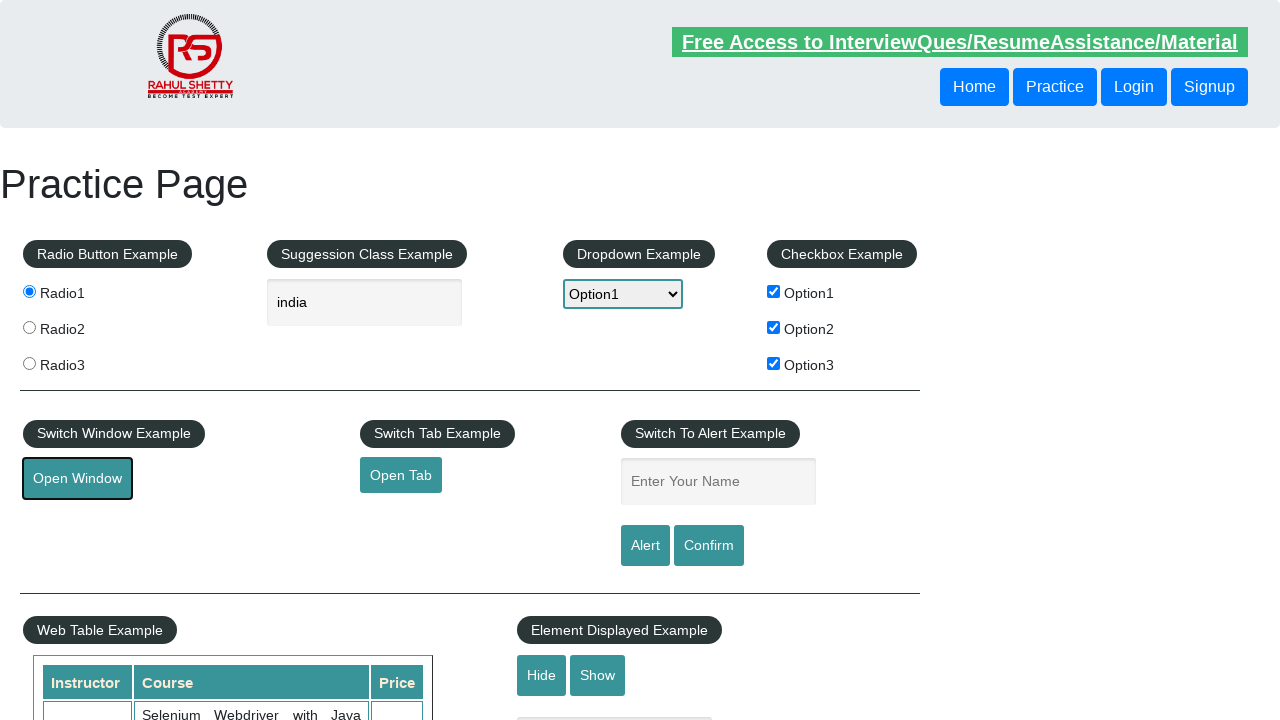

Closed new window
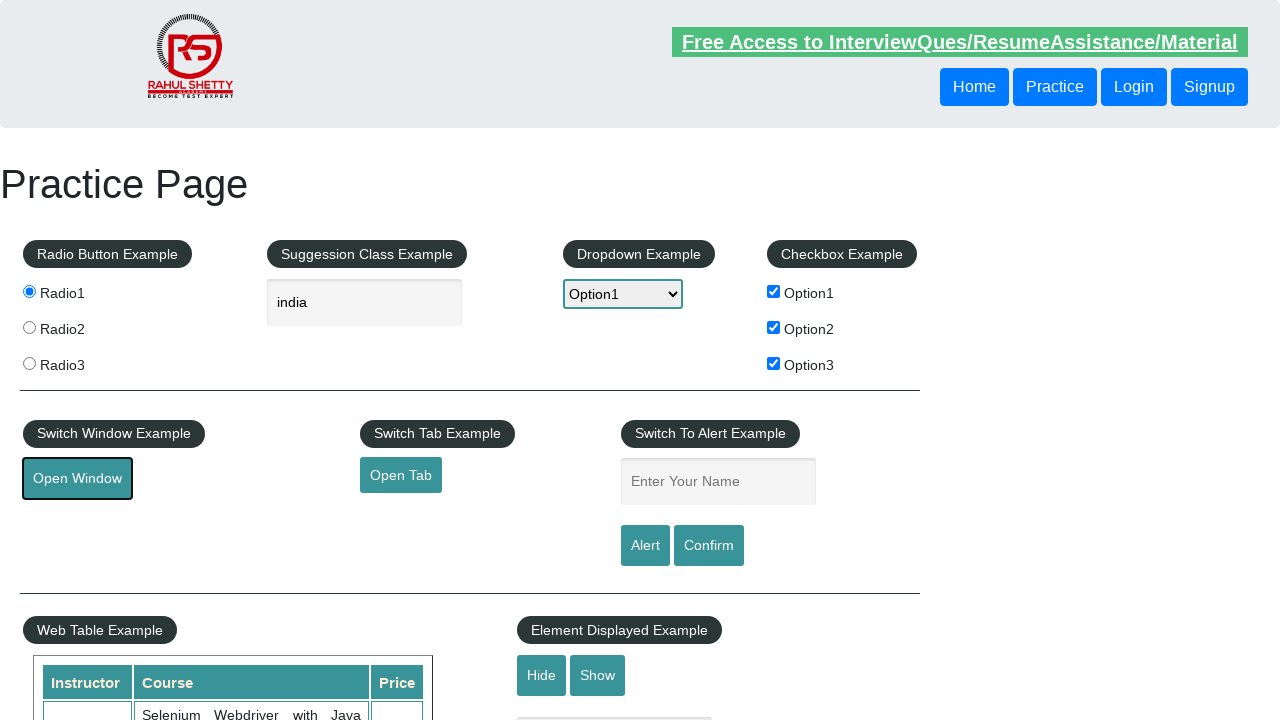

Opened new tab at (401, 475) on a:text('Open Tab')
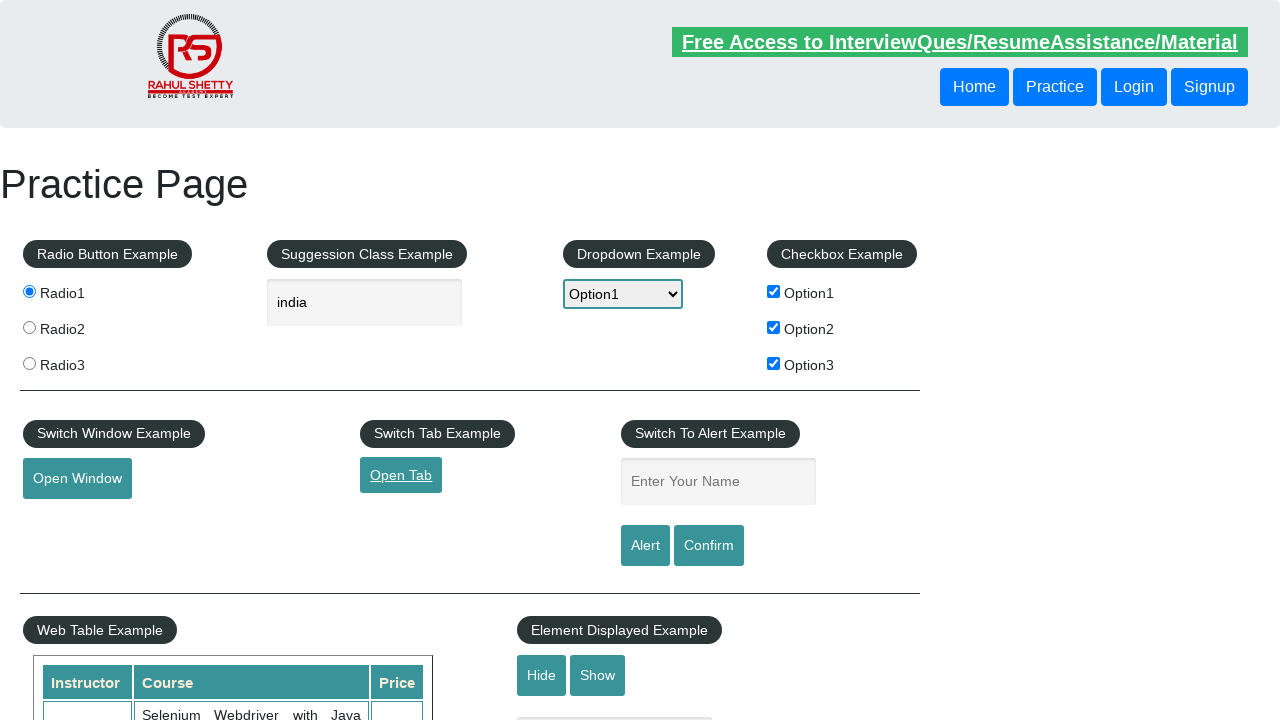

Closed new tab
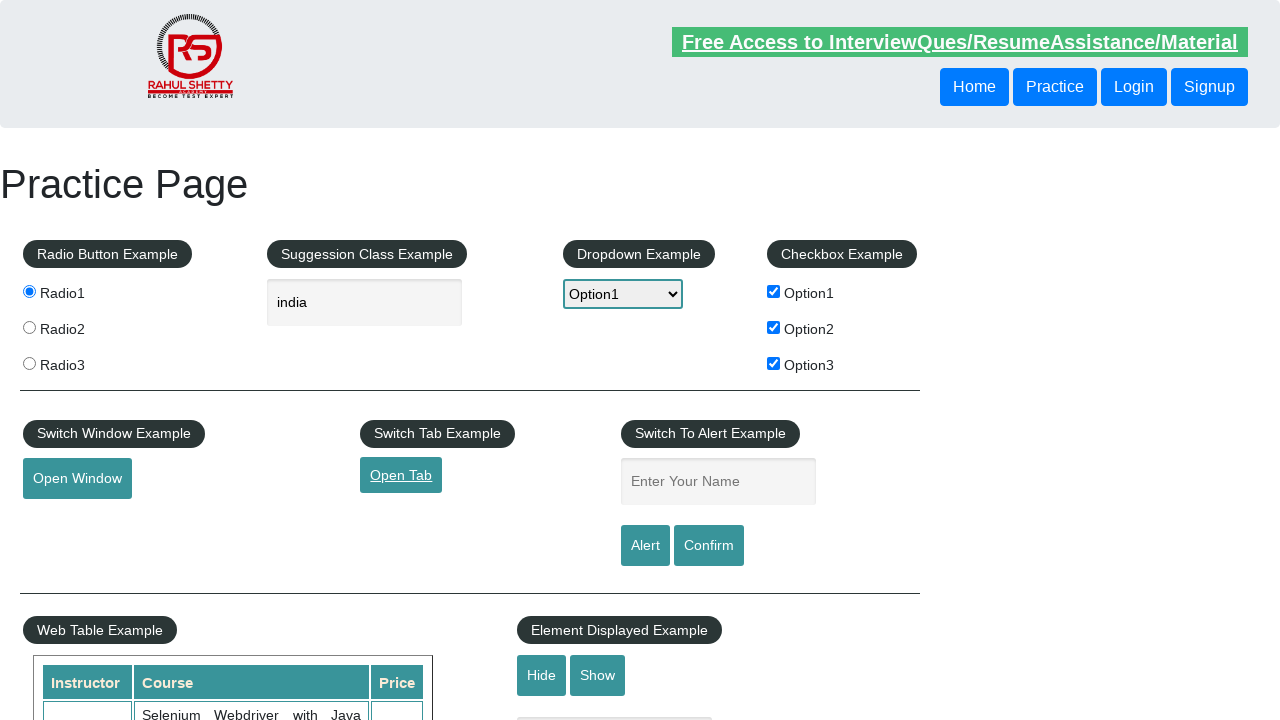

Clicked alert button and dismissed alert at (645, 546) on #alertbtn
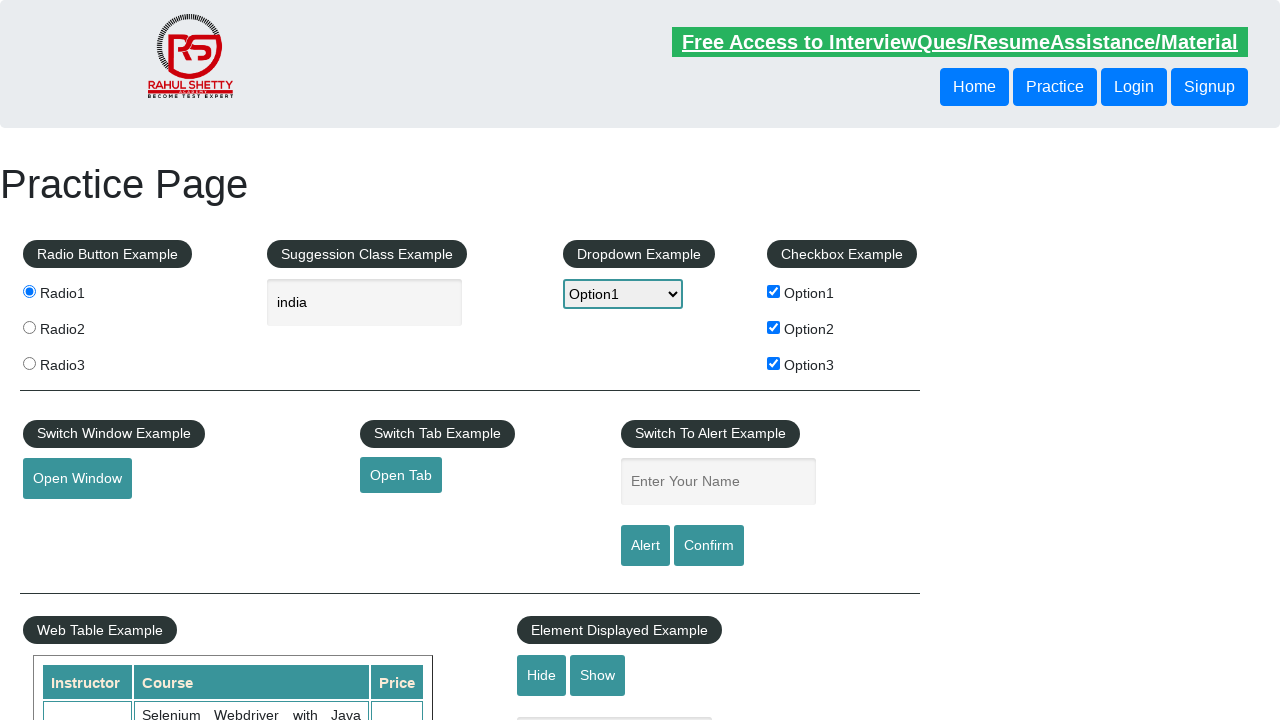

Located course table cells
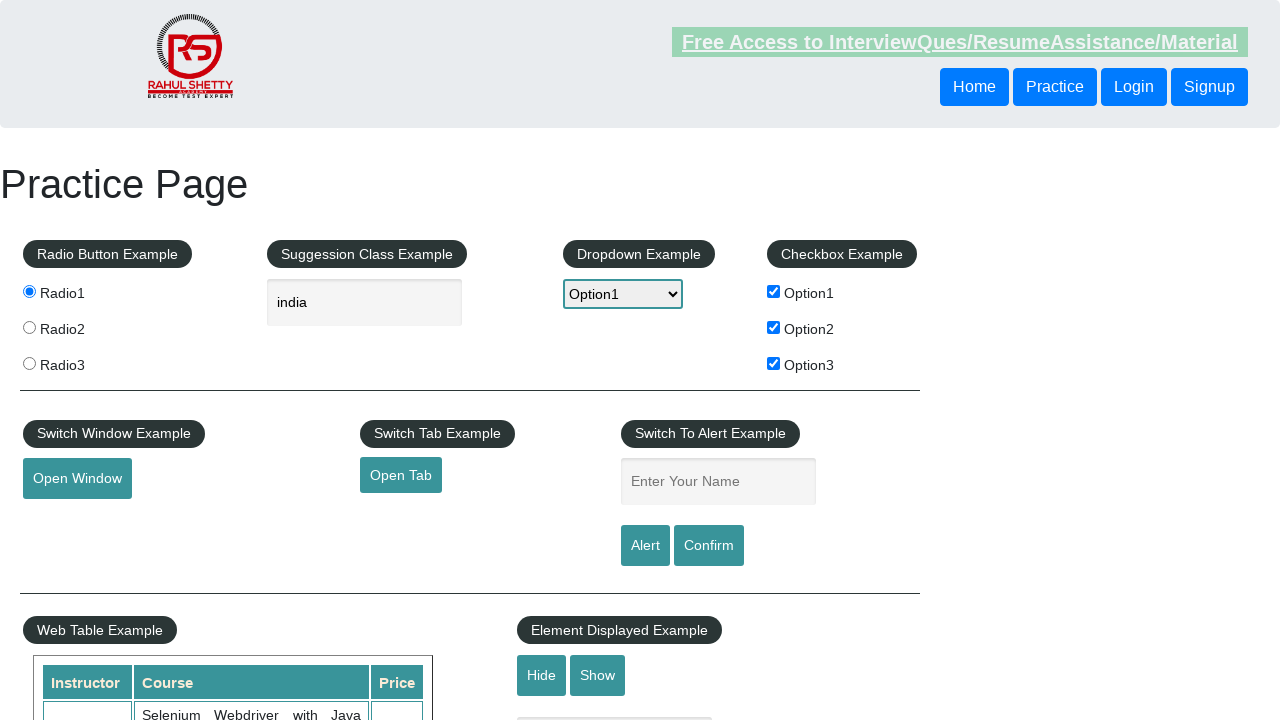

Extracted and summed course table data: total sum = 235
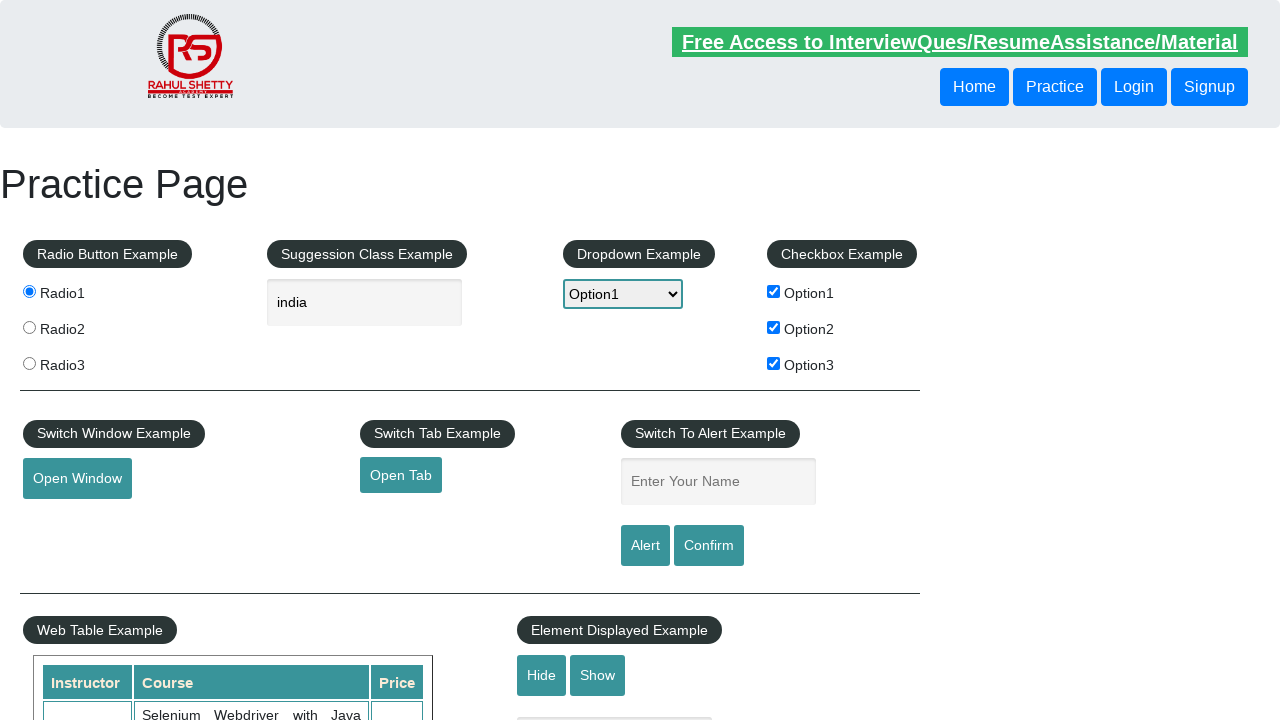

Filled enabled text box with 'India' on #displayed-text
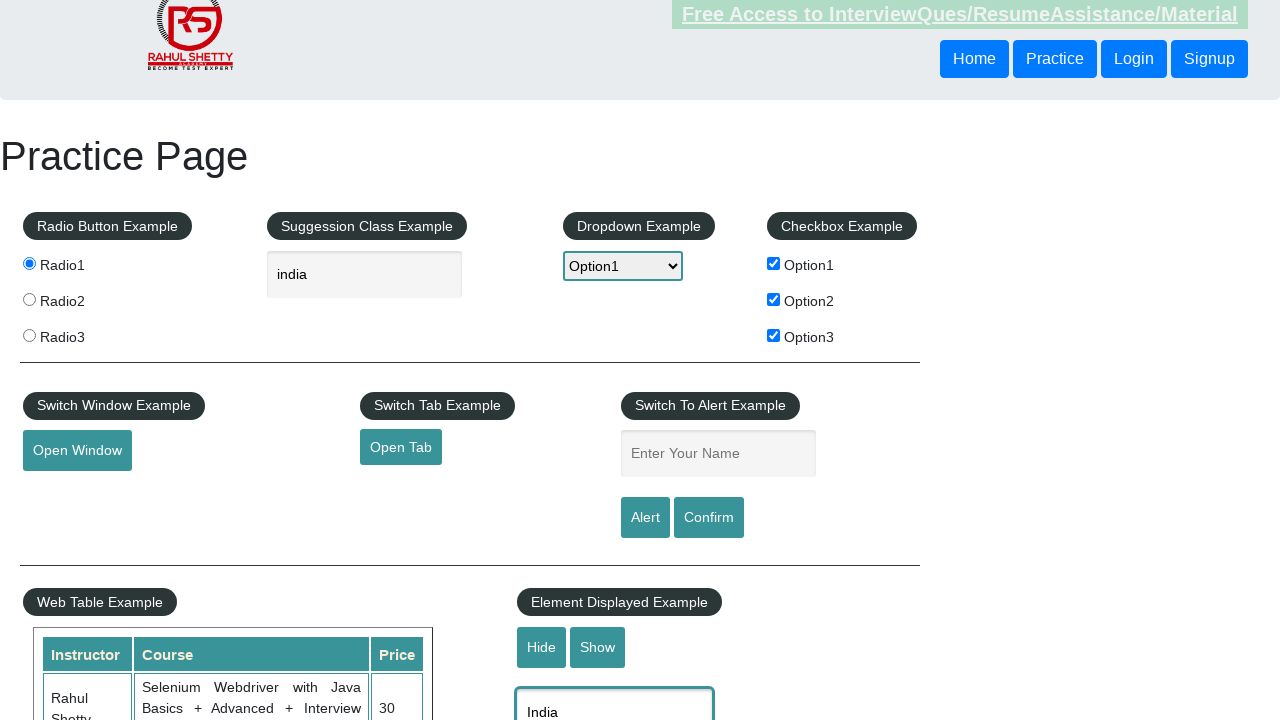

Extracted employee names from table: 9 employees
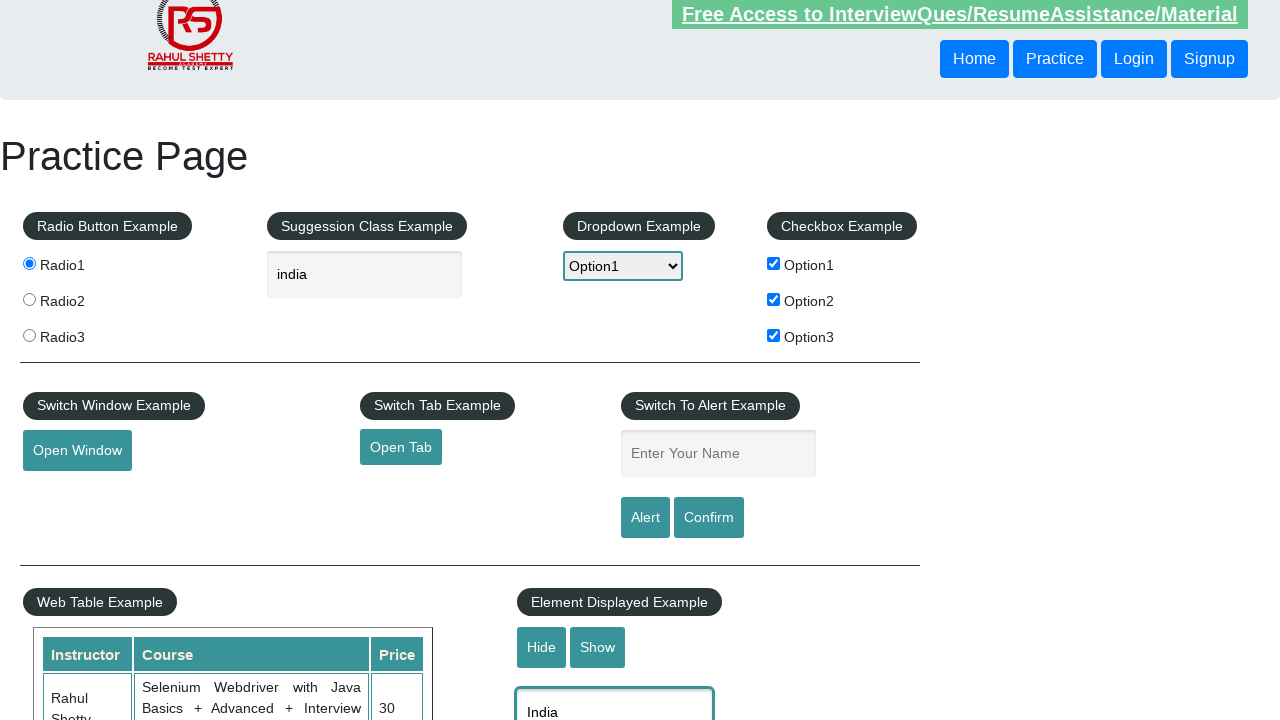

Extracted employee positions from table: 9 positions
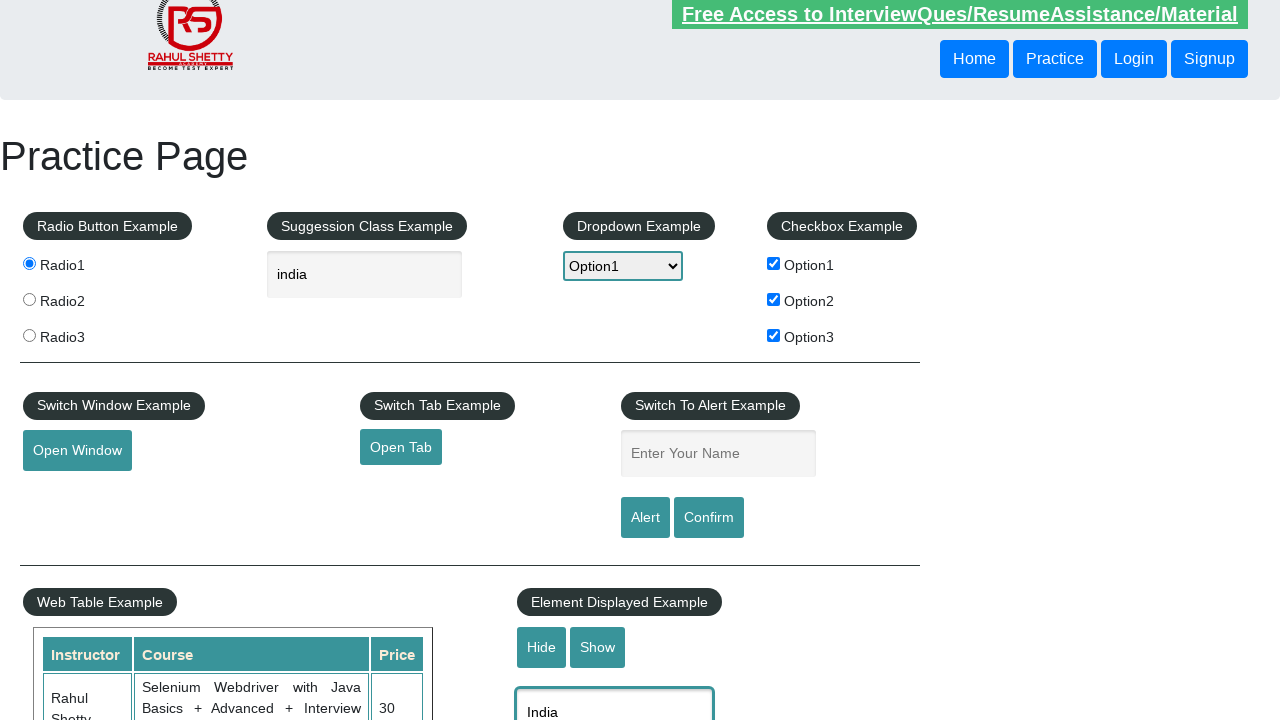

Extracted employee cities from table: 9 cities
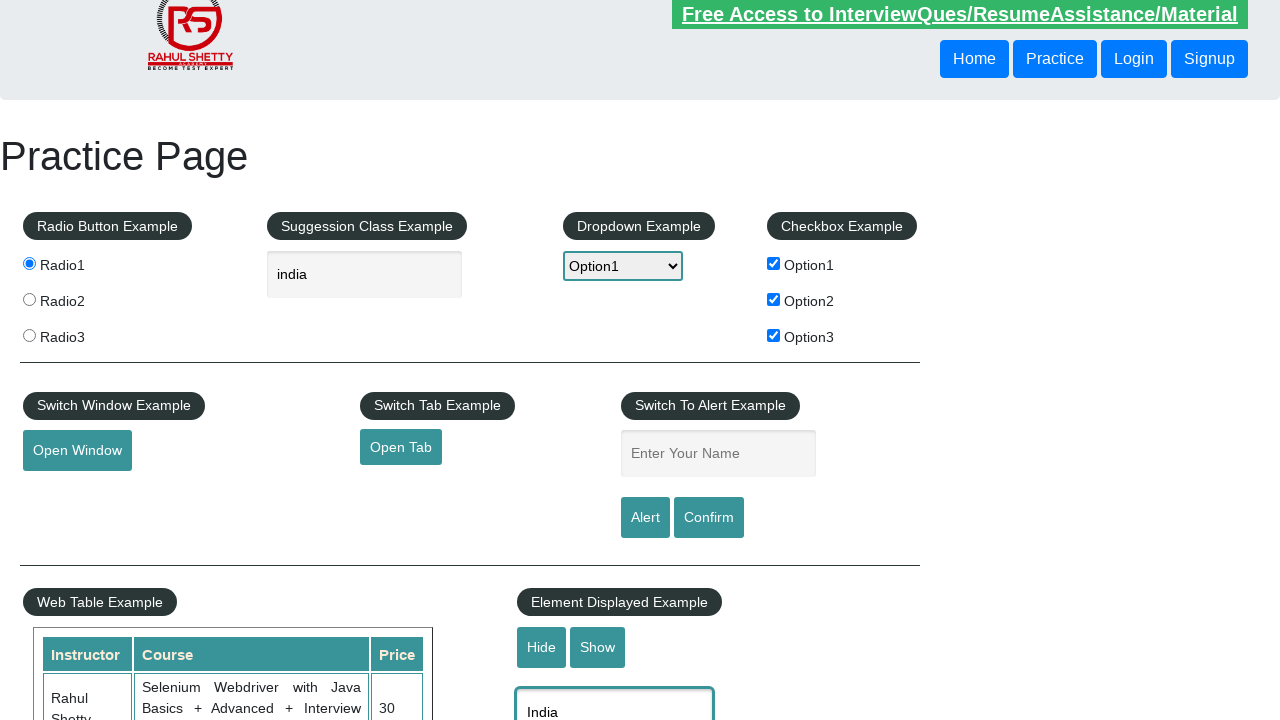

Located employee amounts from table: 9 amounts
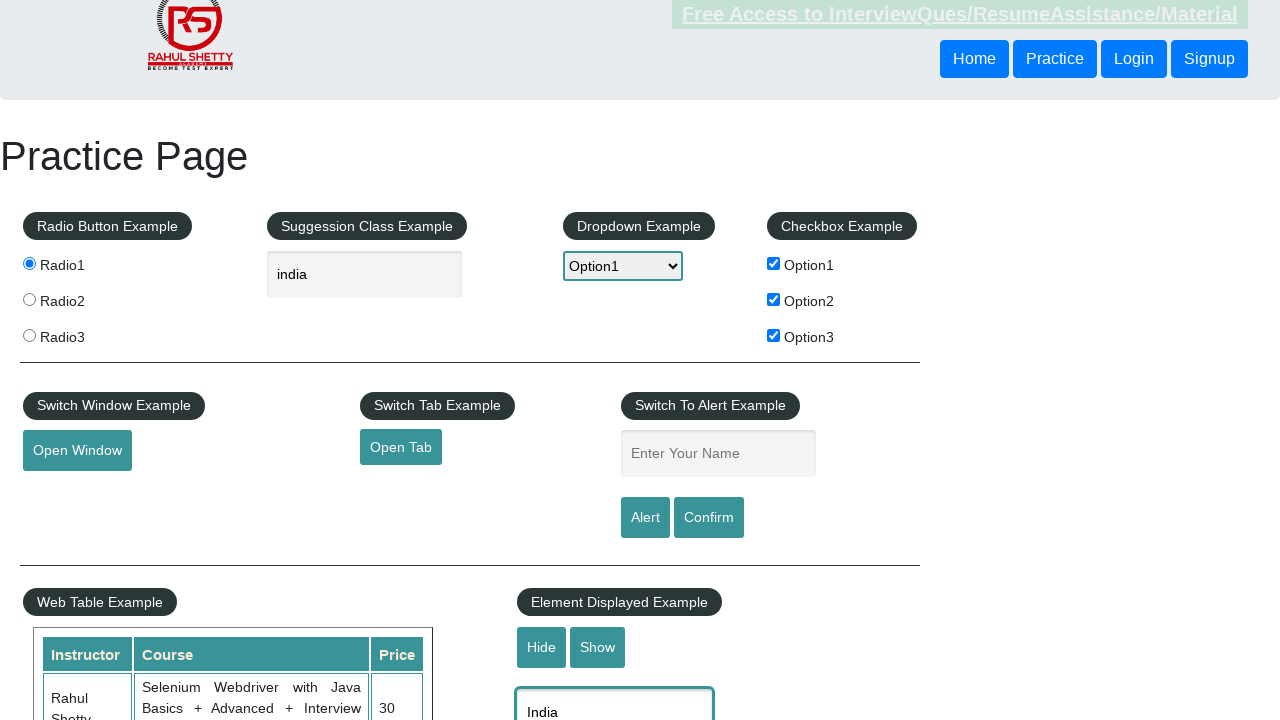

Calculated employee amount sum: total = 296
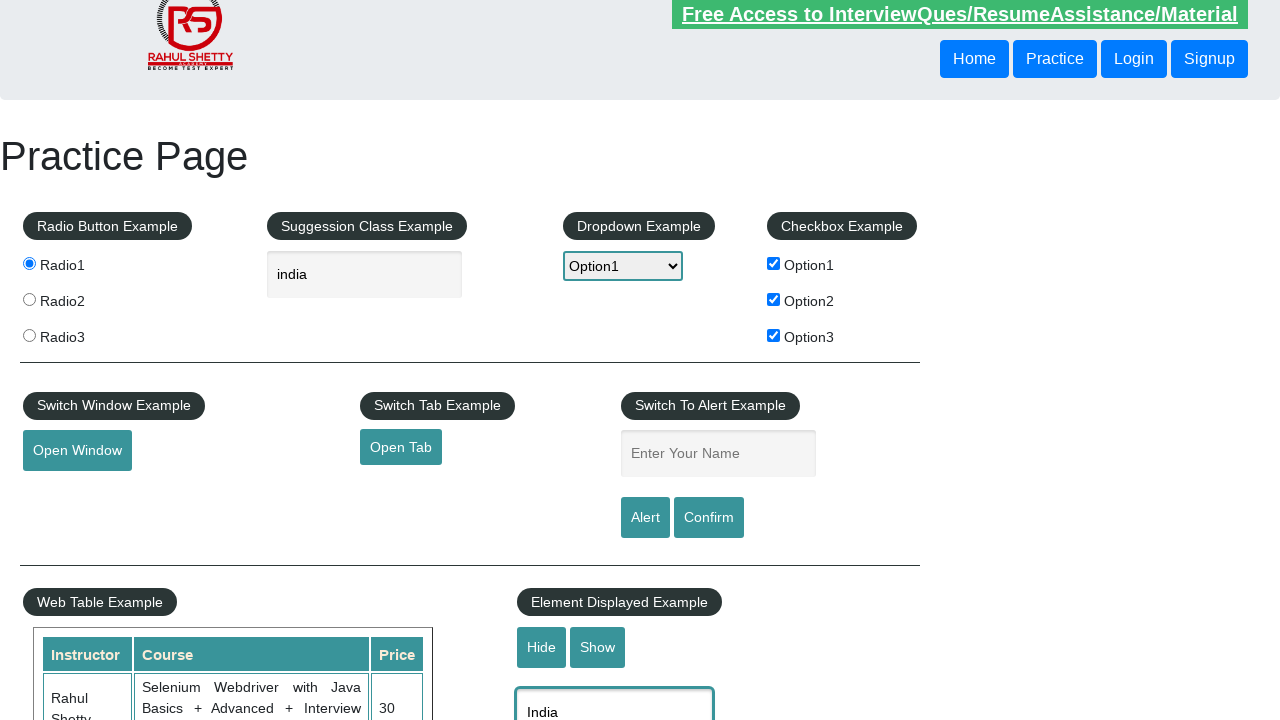

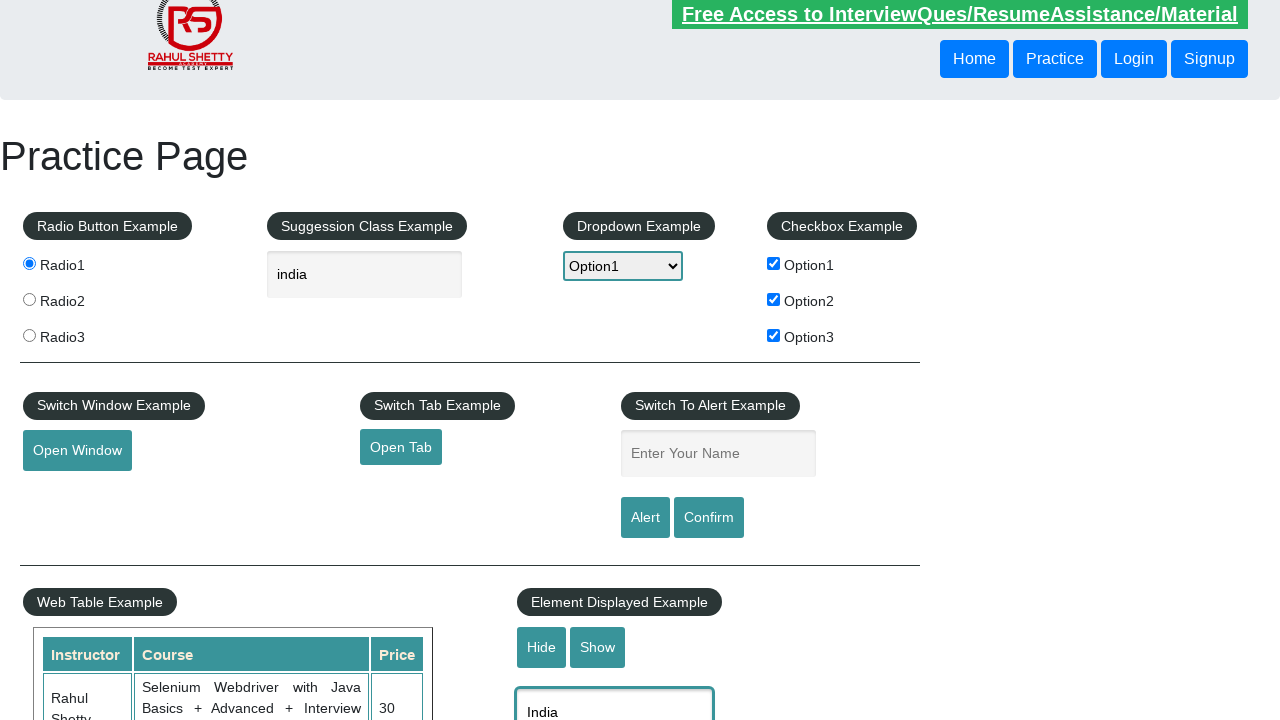